Tests drag and drop functionality on jQueryUI demo page by dragging an element and dropping it onto a target element within an iframe

Starting URL: https://jqueryui.com/droppable/

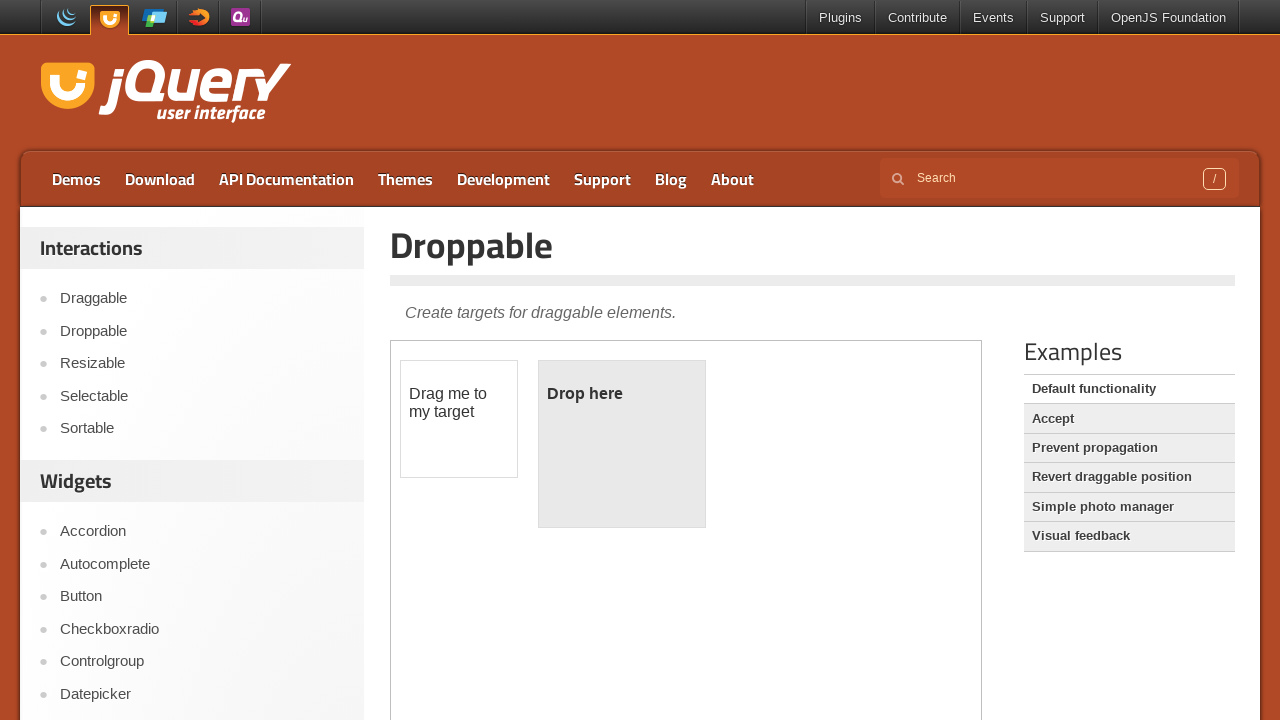

Located the iframe containing drag and drop elements
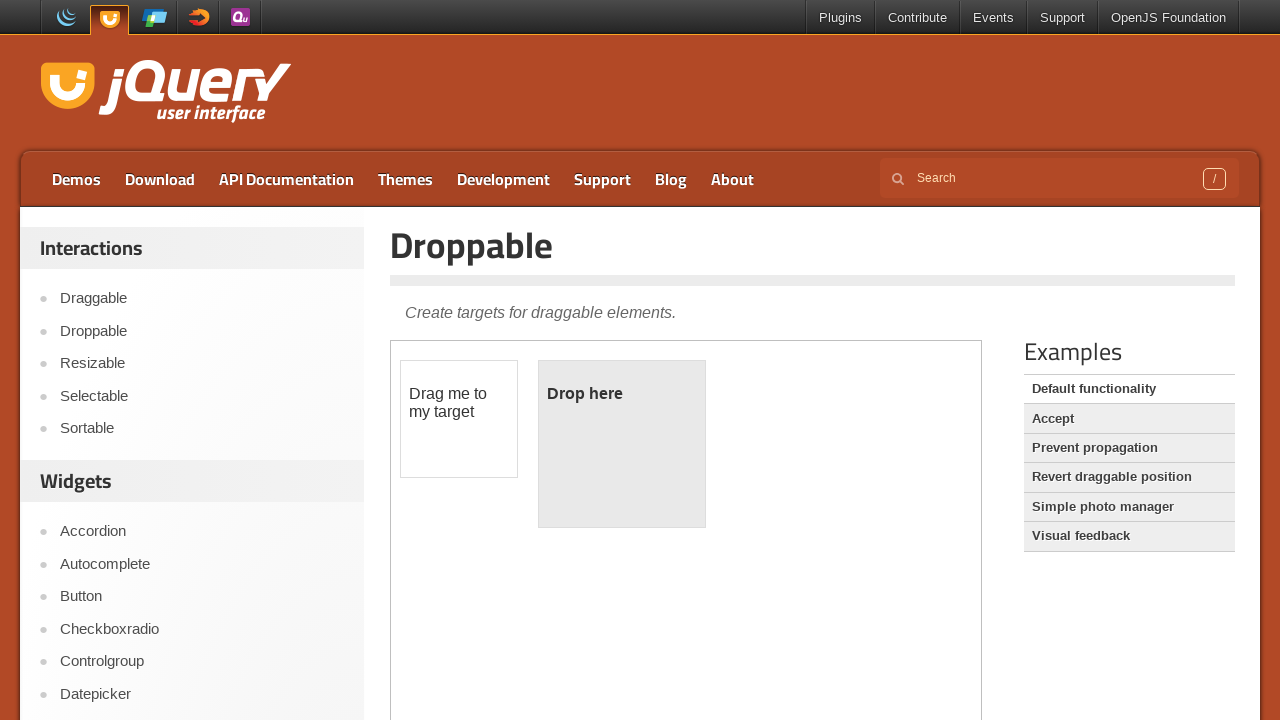

Located the draggable element with id 'draggable'
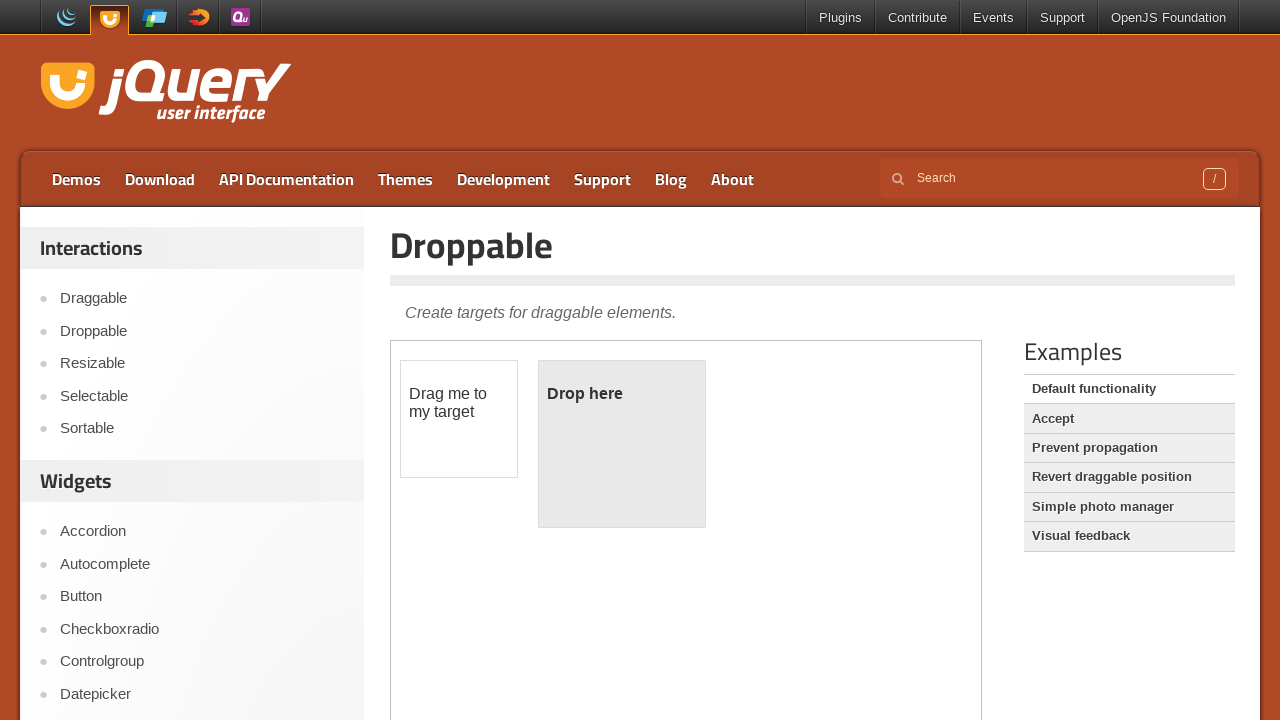

Located the droppable target element with id 'droppable'
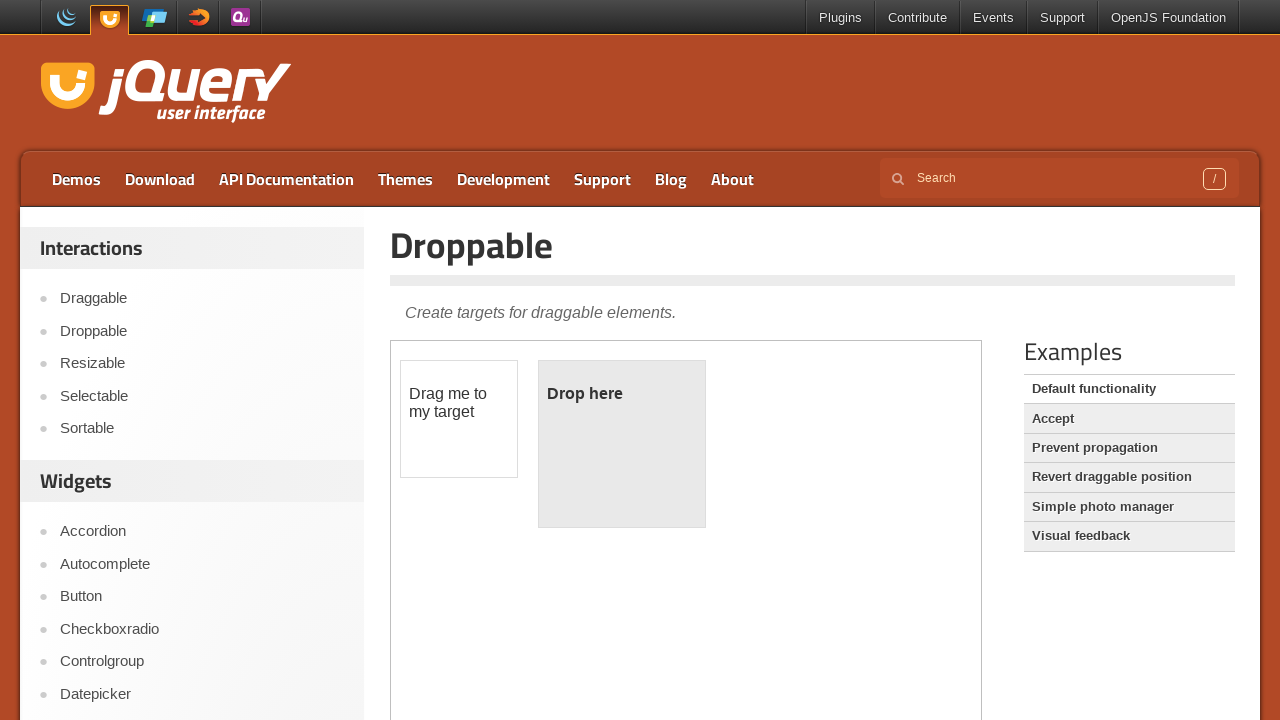

Dragged the draggable element and dropped it onto the droppable target at (622, 444)
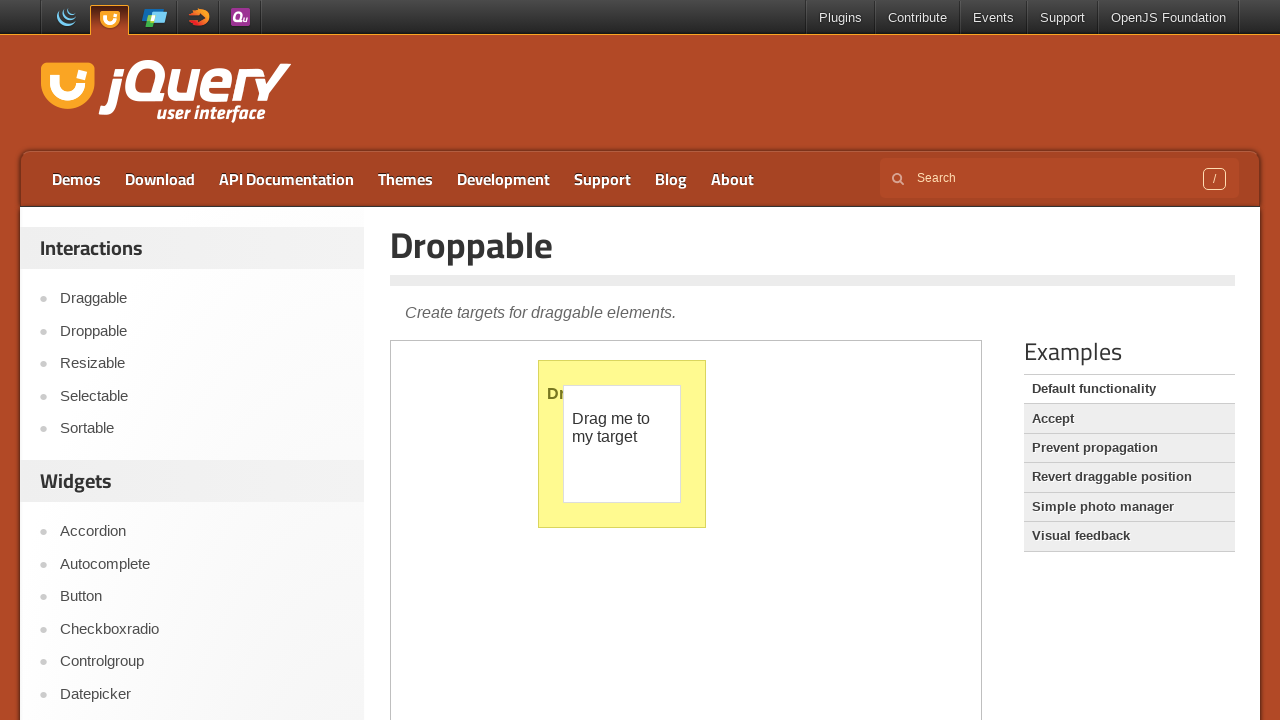

Waited 2 seconds to observe the drag and drop result
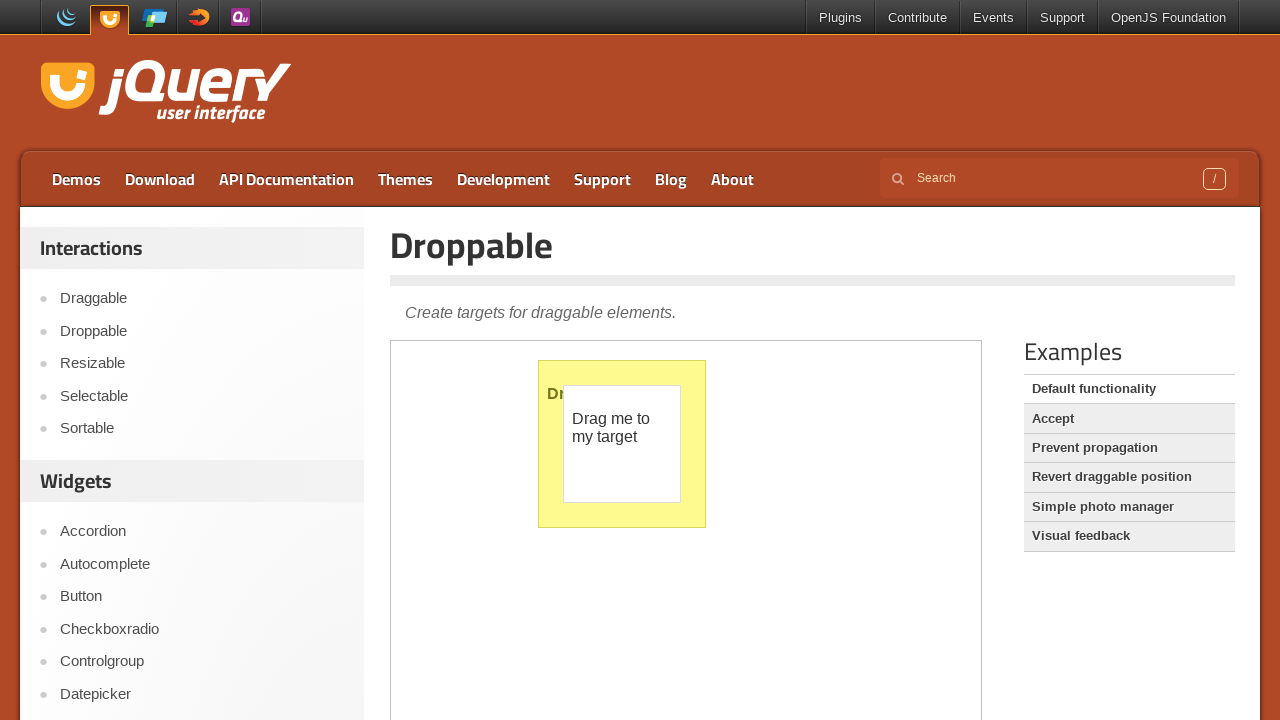

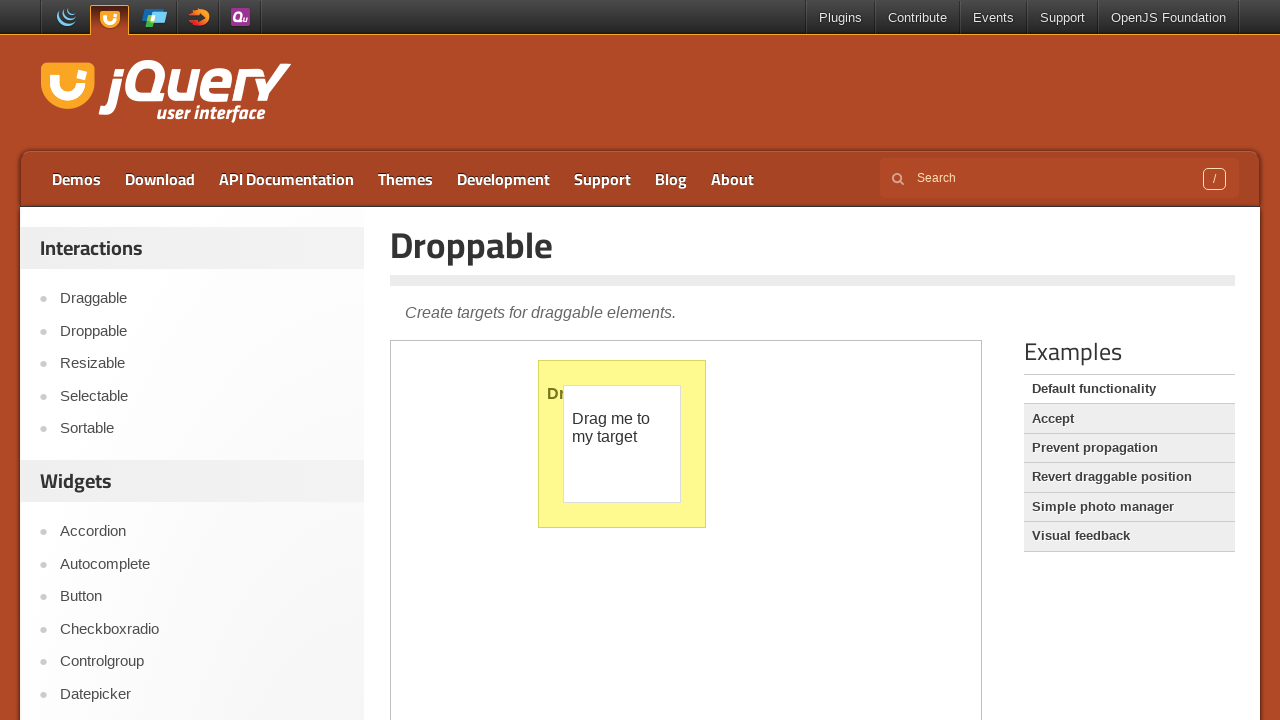